Tests the search functionality on python.org by entering a search query and submitting it

Starting URL: http://www.python.org

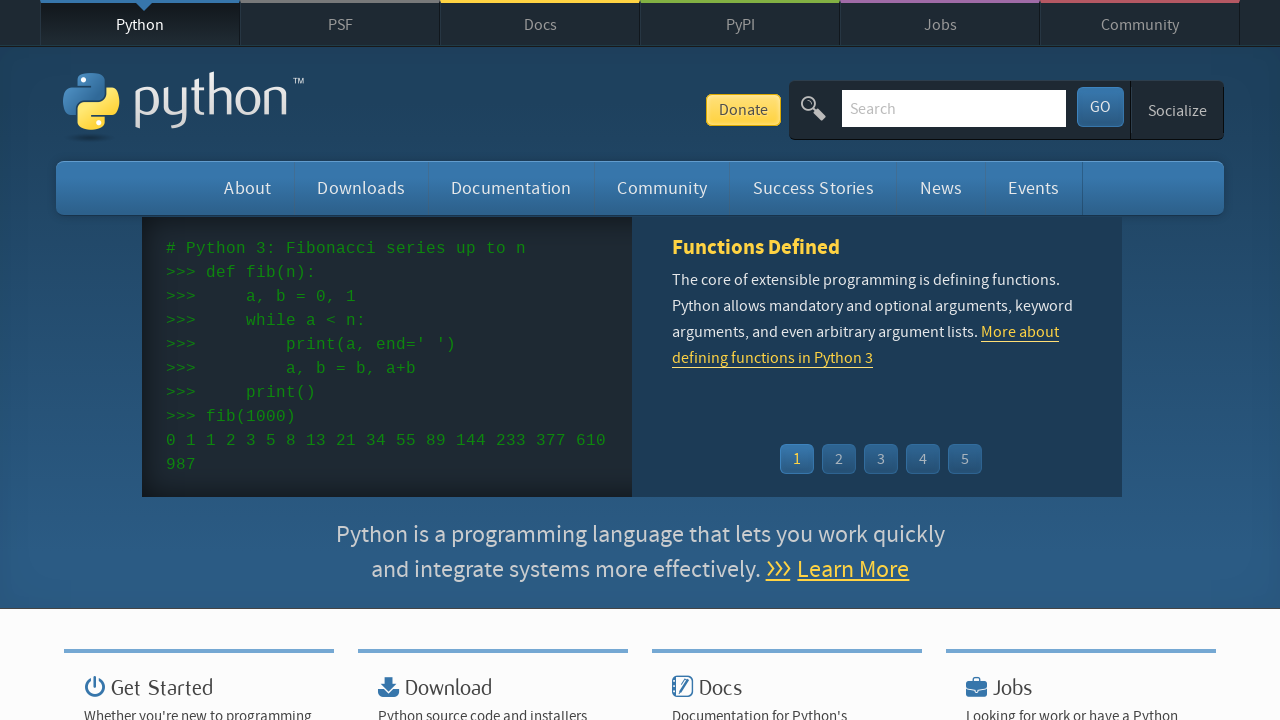

Located search input field by name 'q'
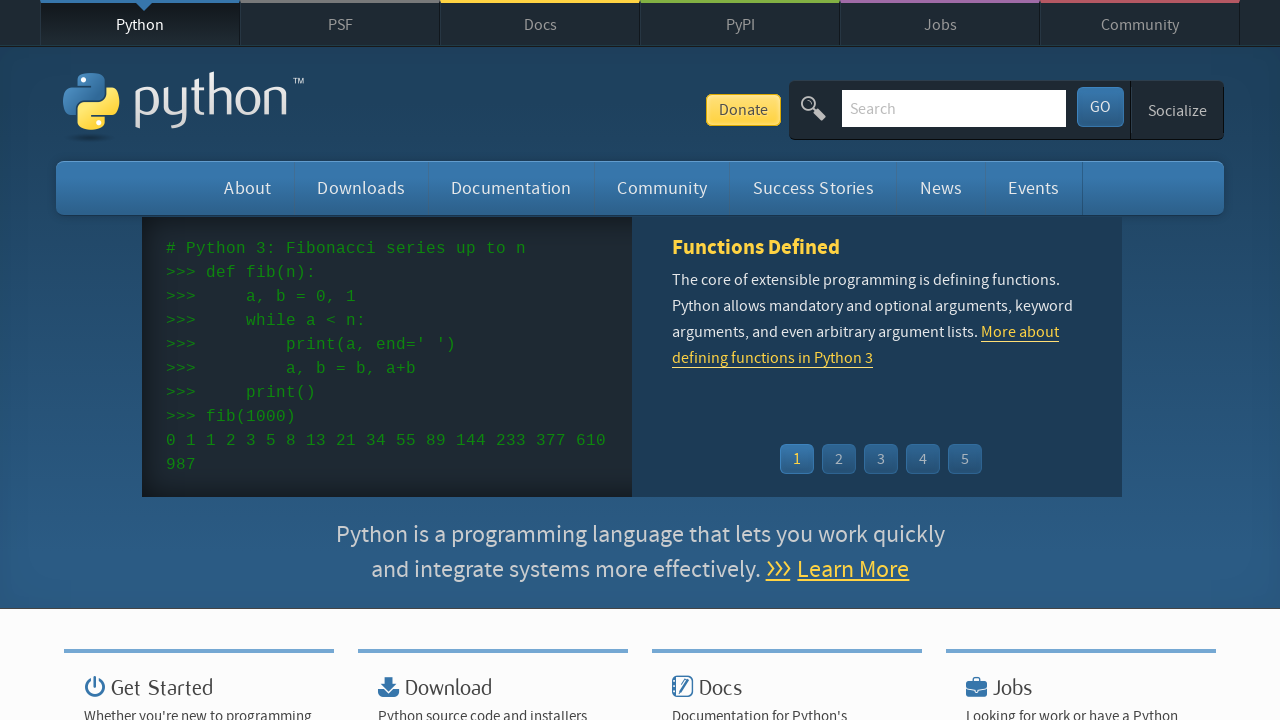

Filled search input with query 'Hello' on input[name='q']
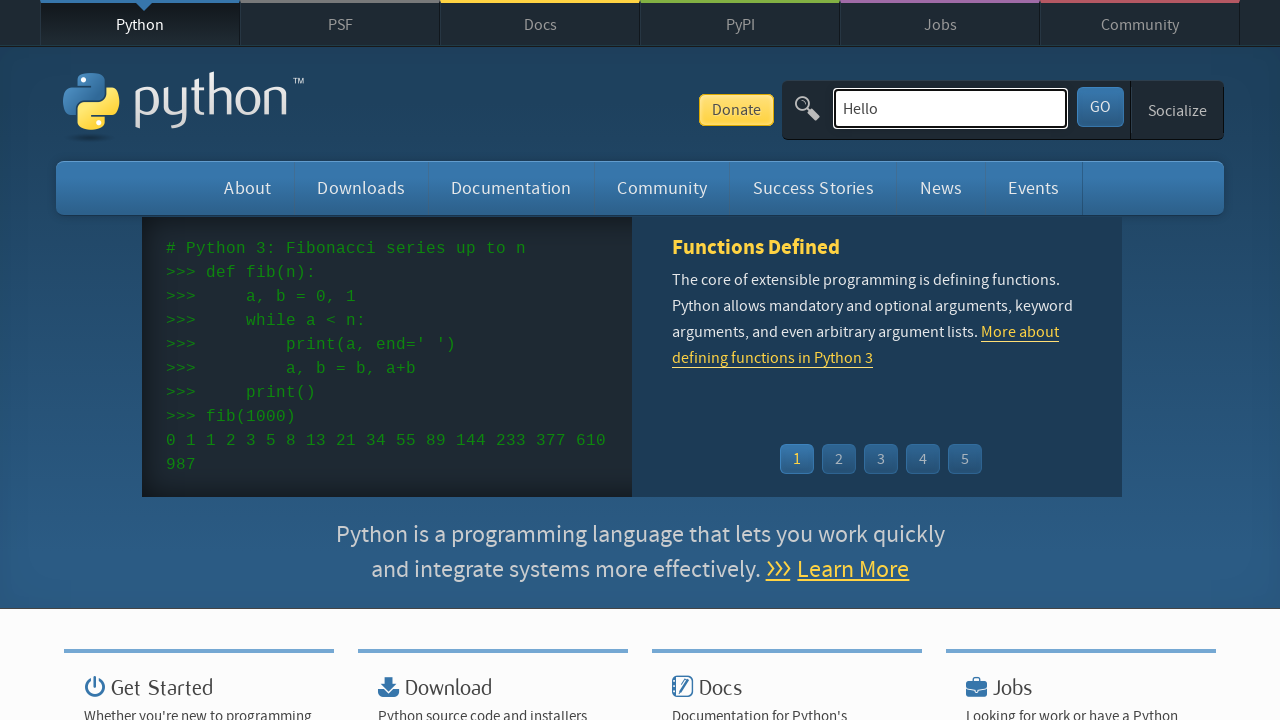

Submitted search query by pressing Enter on input[name='q']
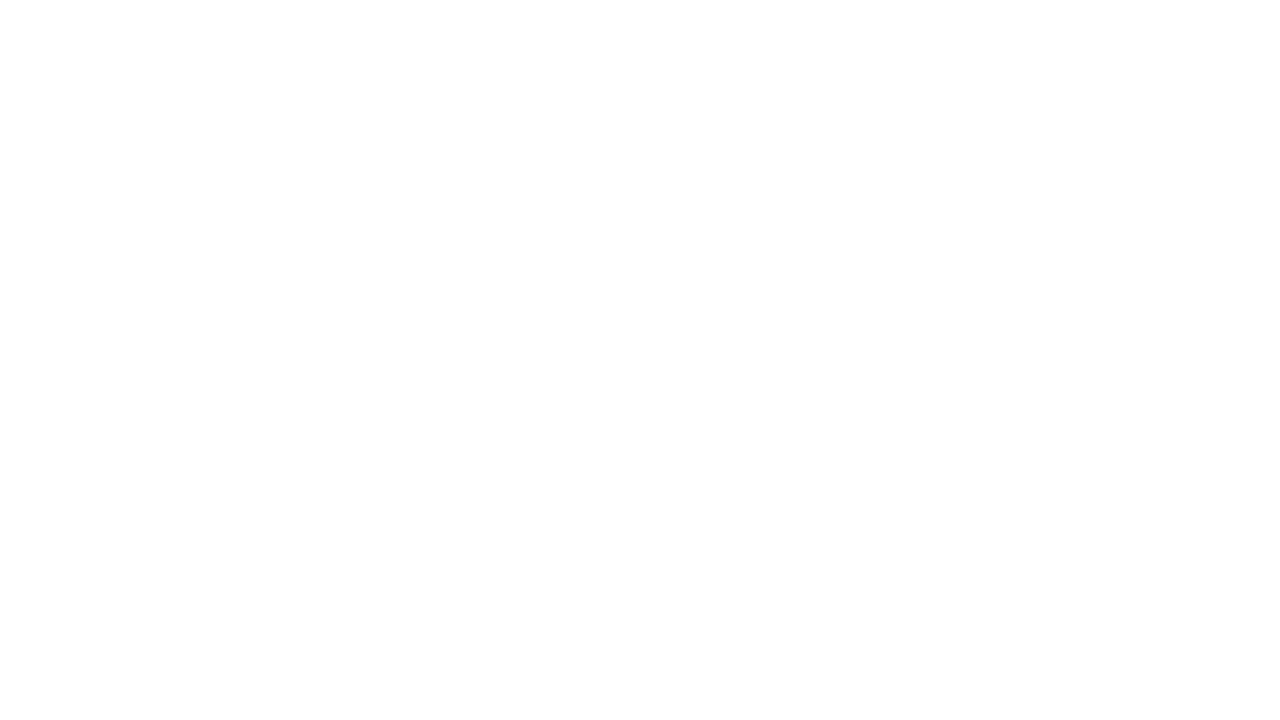

Waited for search results page to load (networkidle)
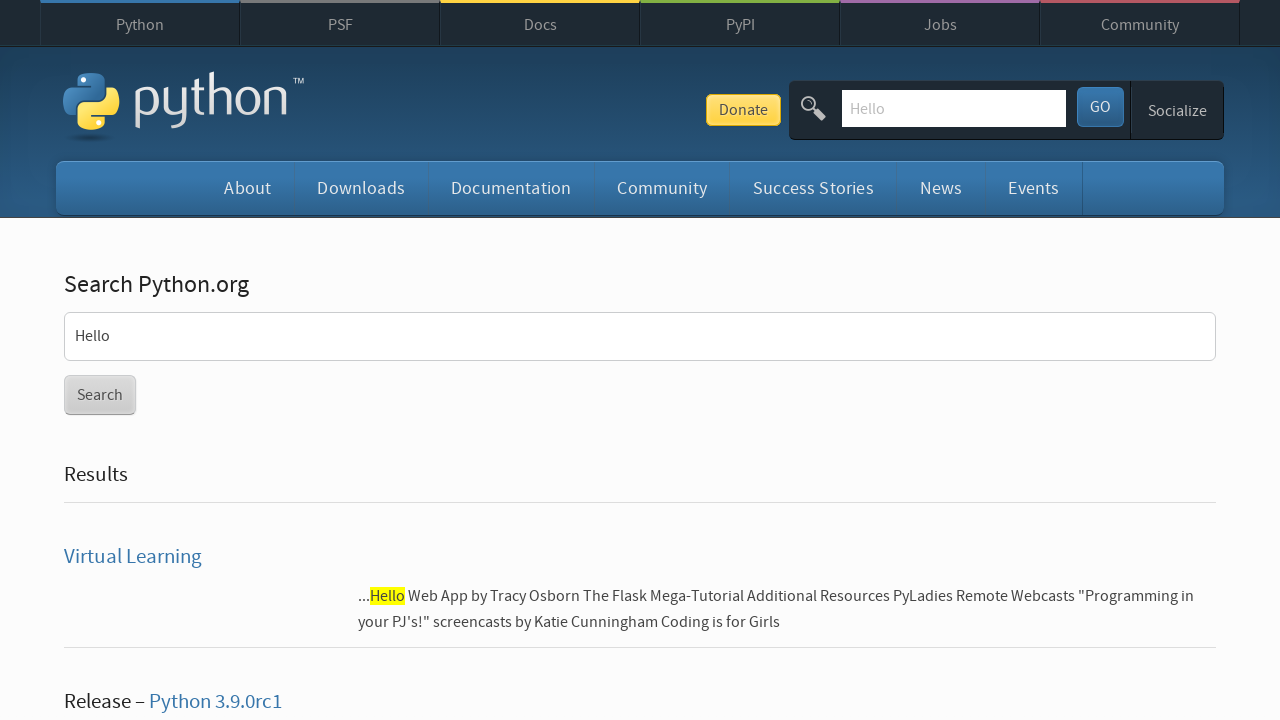

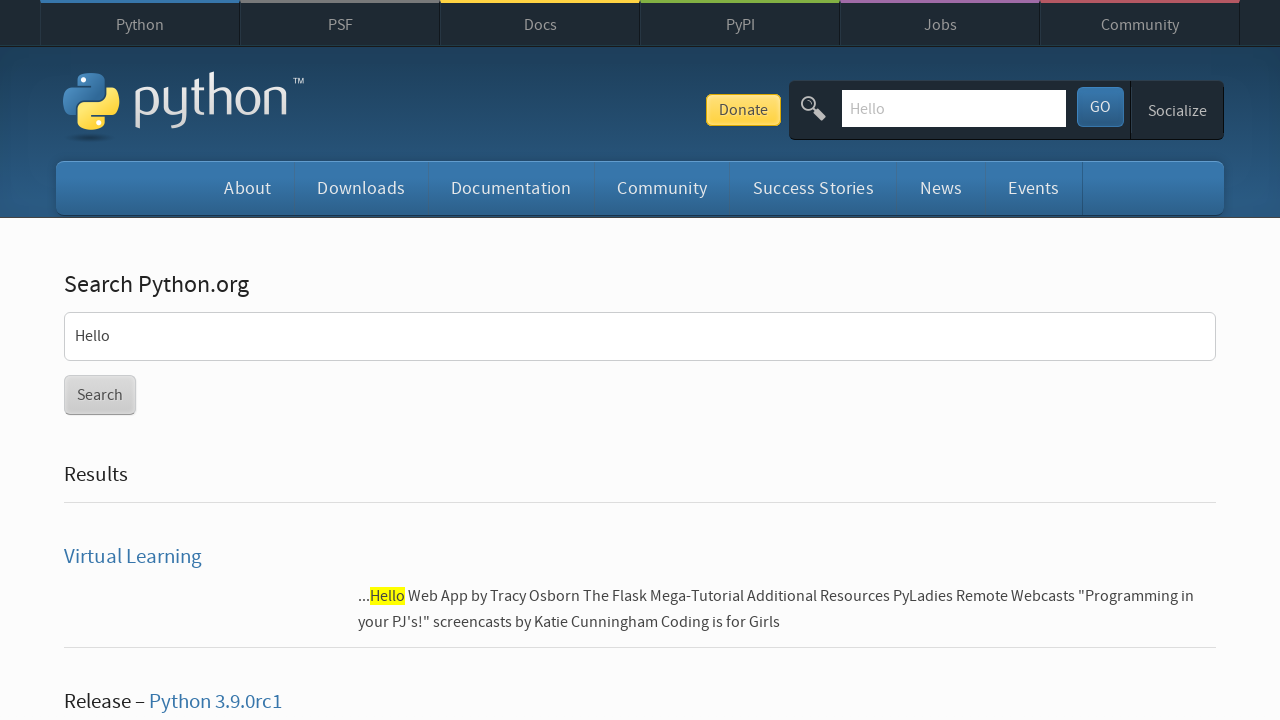